Demonstrates scroll operations by navigating to a tutorials website and scrolling to a specific element using scrollIntoView functionality

Starting URL: https://www.hyrtutorials.com/

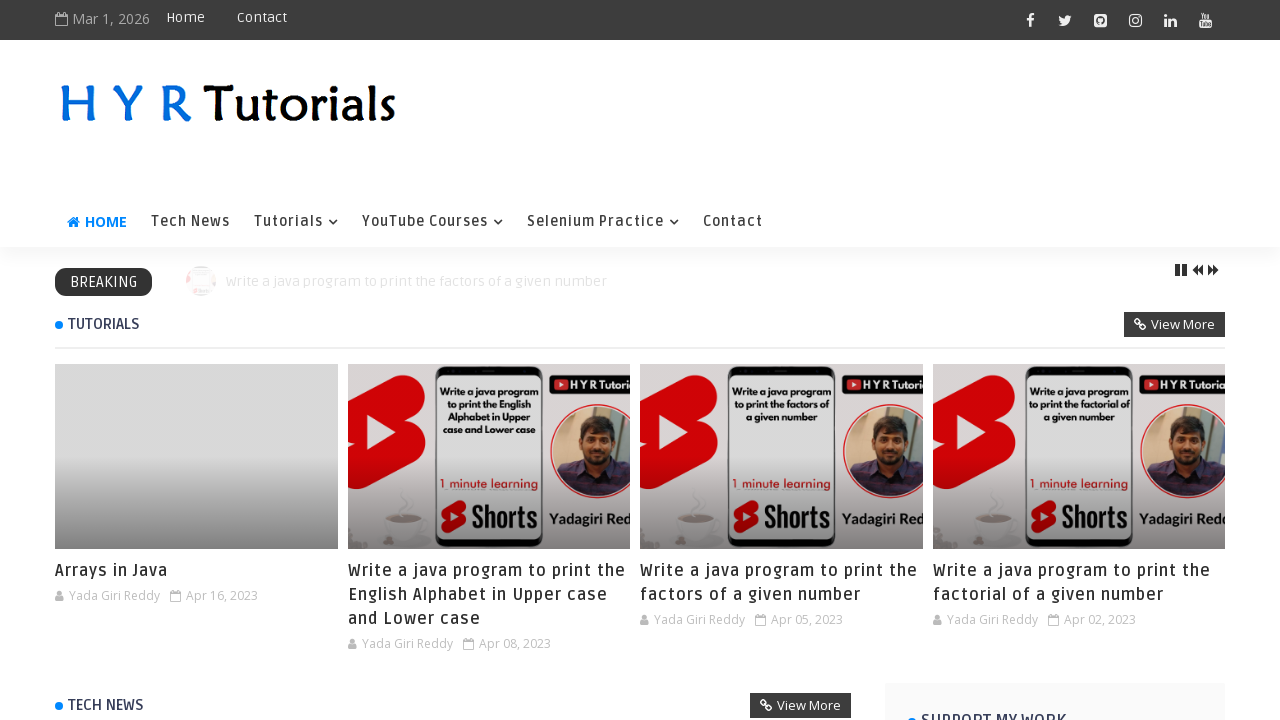

Page loaded - DOM content ready
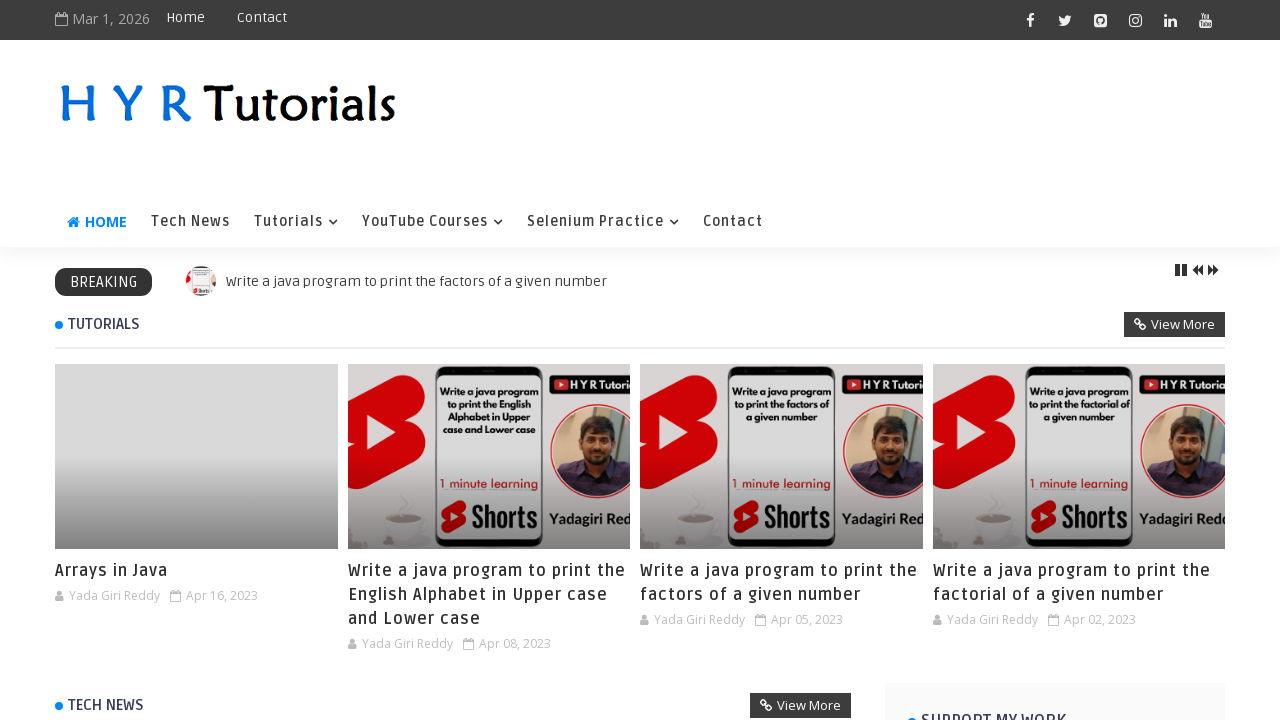

Located the 5th 'tymore' link element
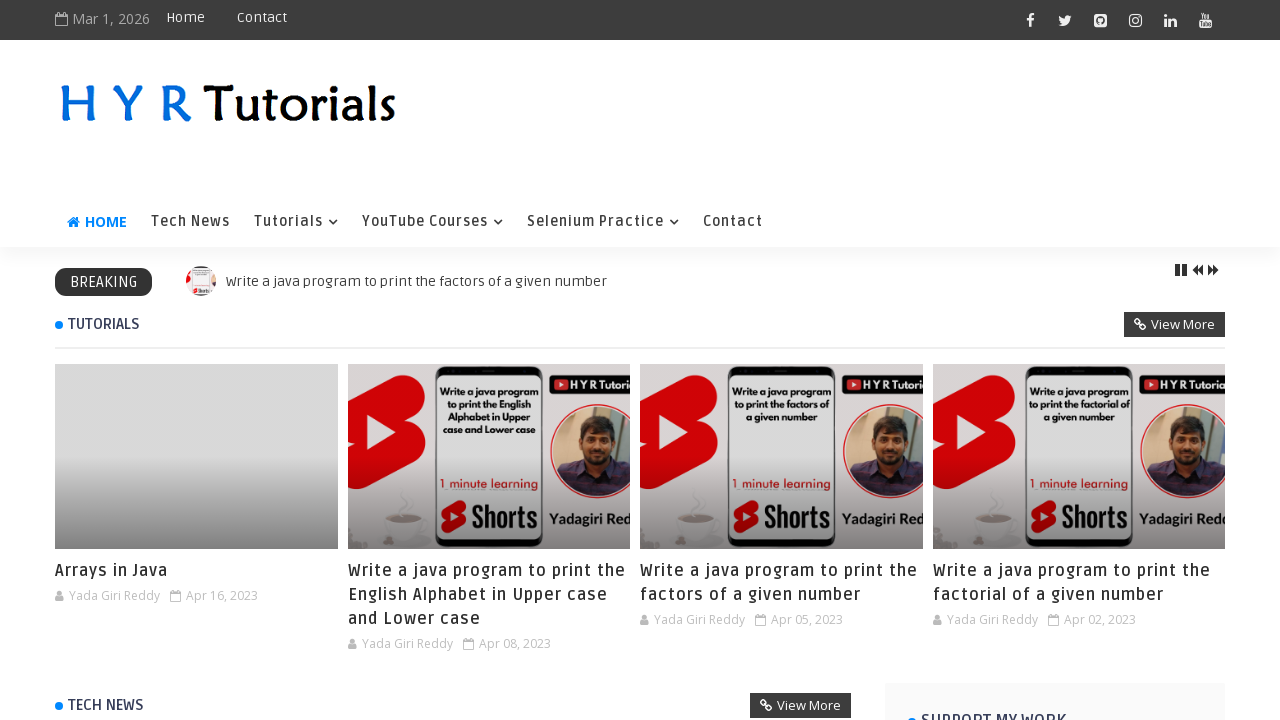

Scrolled to the 5th 'tymore' link using scrollIntoView functionality
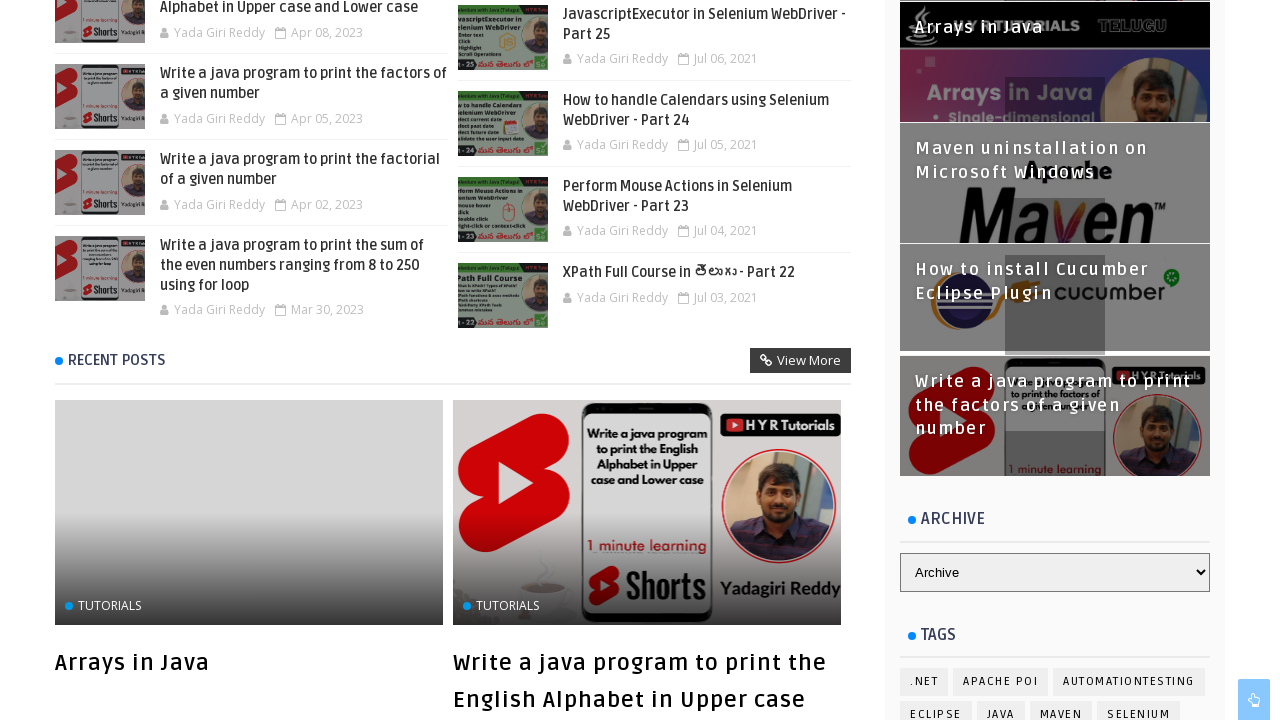

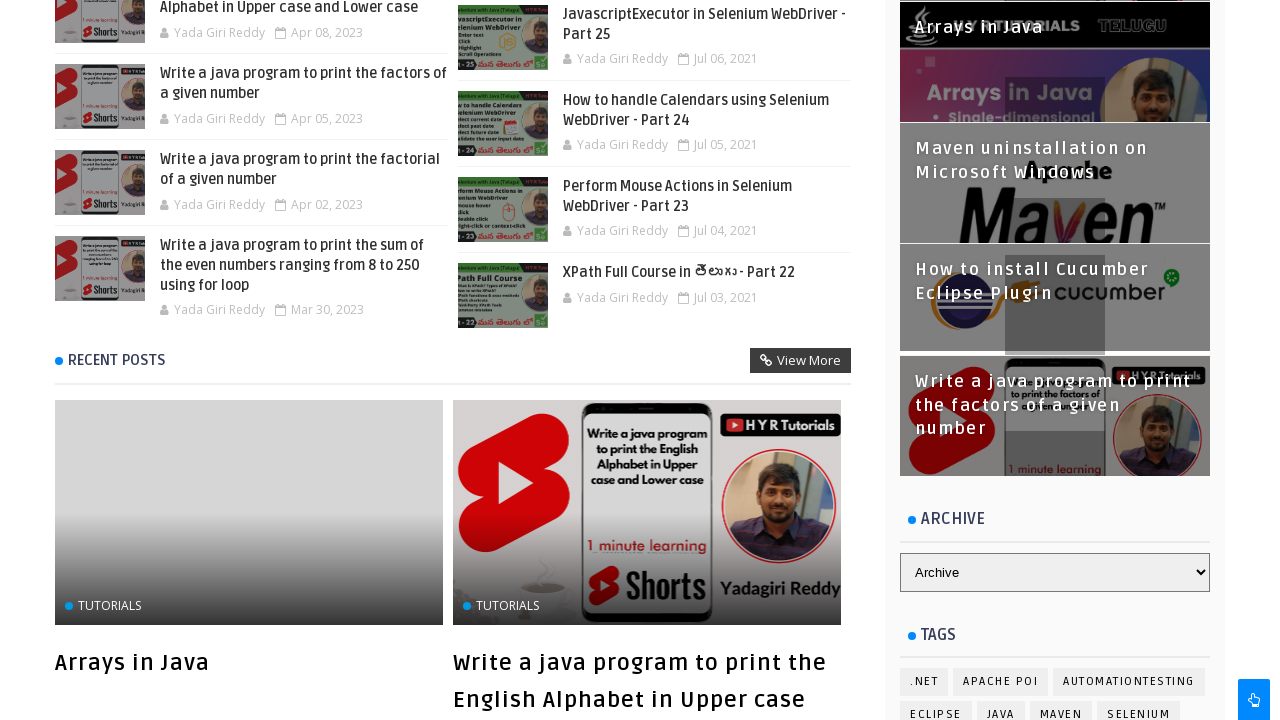